Tests drag-and-drop functionality by dragging an element from a source location and dropping it onto a target droppable area on a test automation practice site.

Starting URL: http://testautomationpractice.blogspot.com/

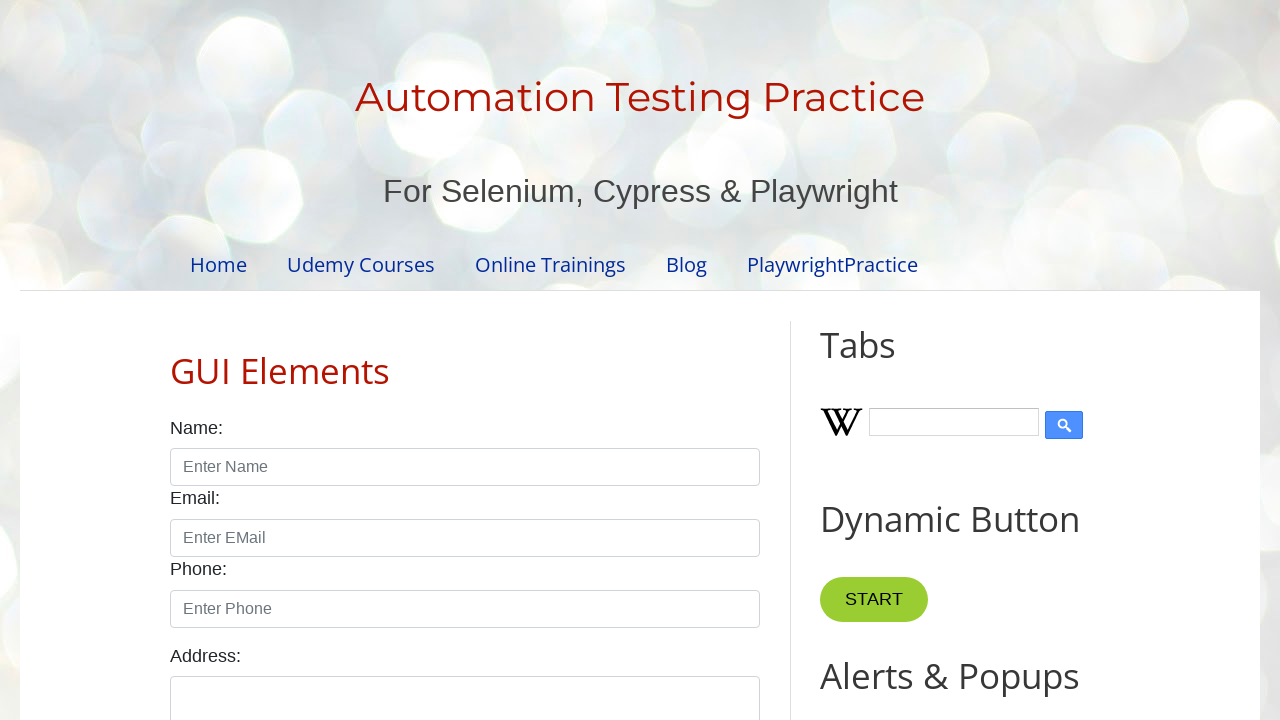

Waited for draggable element to be visible
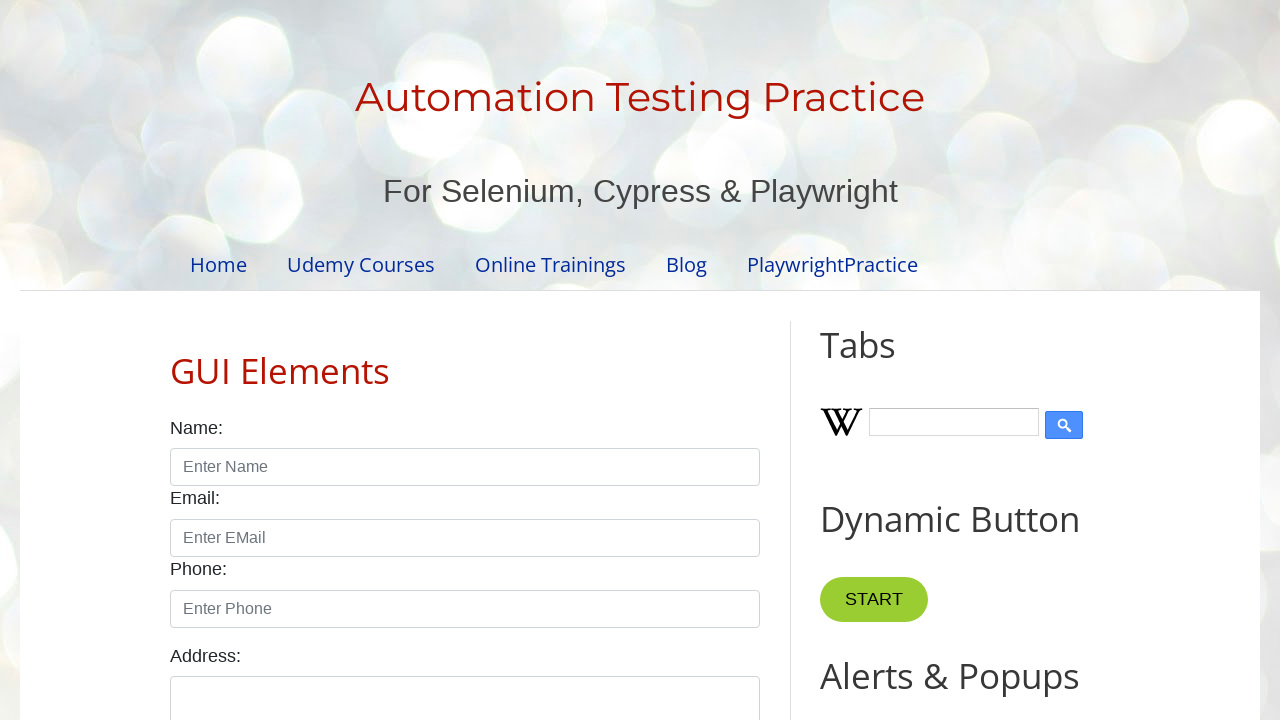

Waited for droppable element to be visible
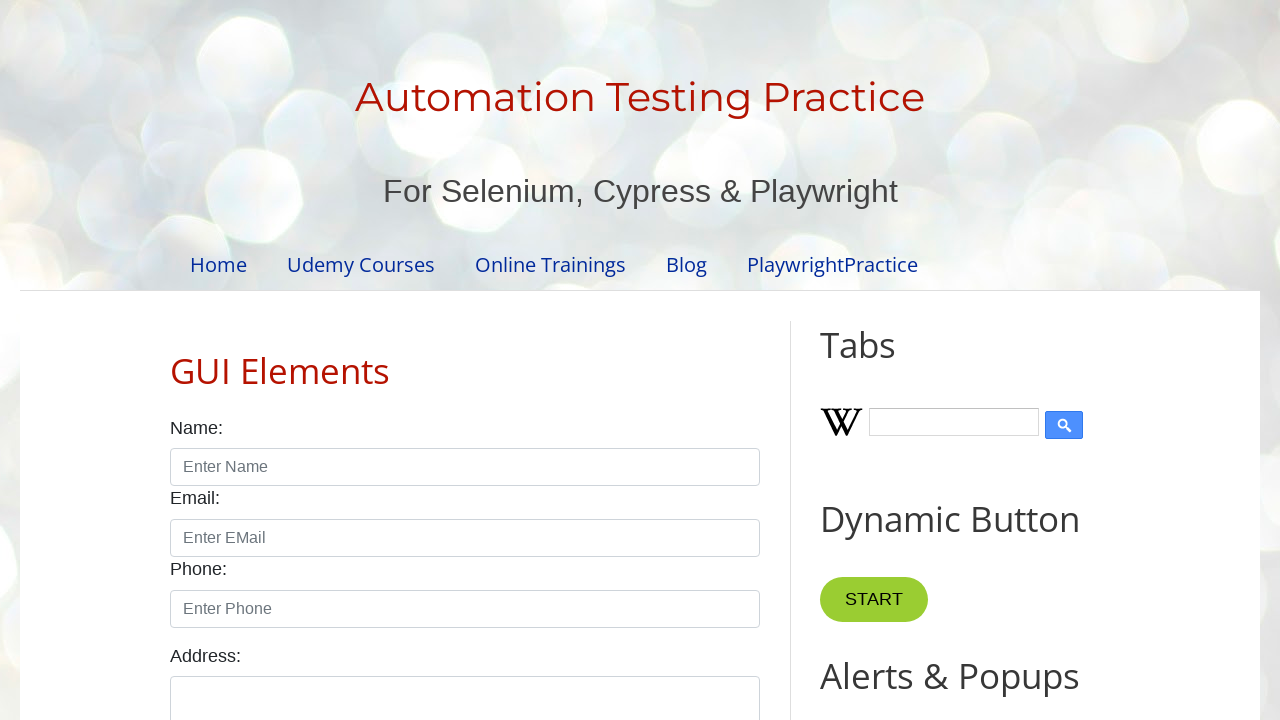

Located draggable source element
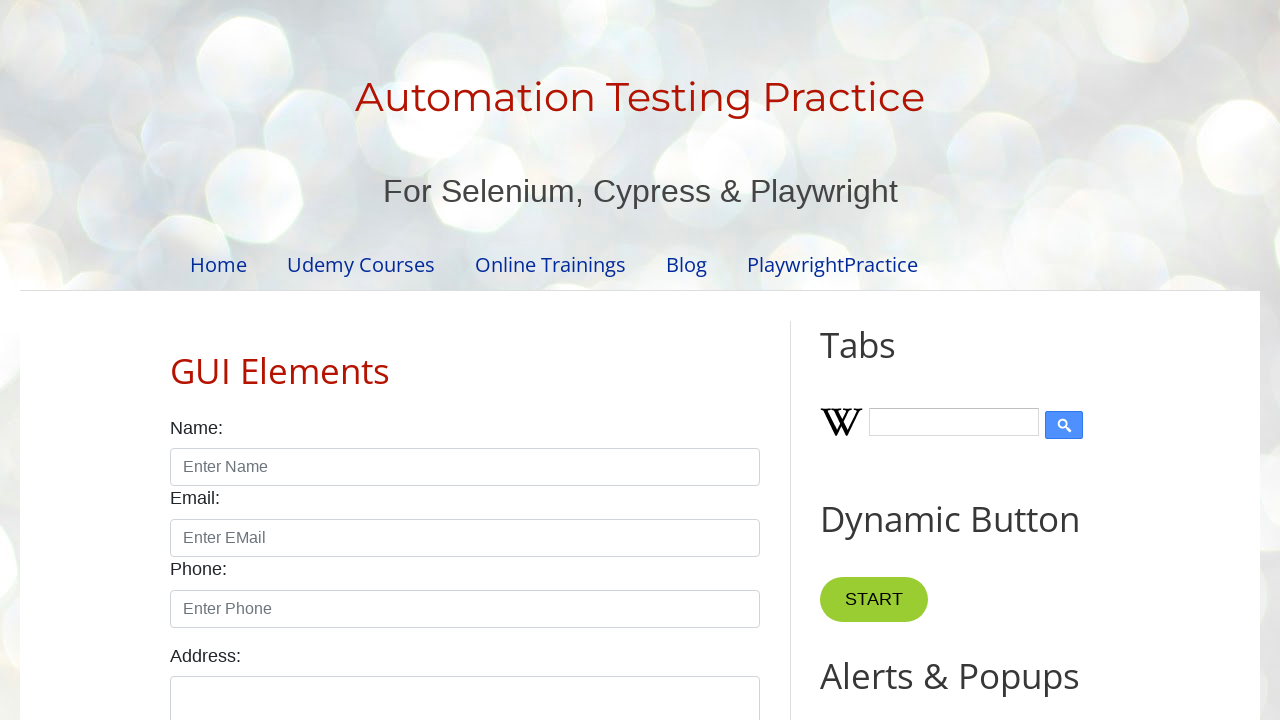

Located droppable target element
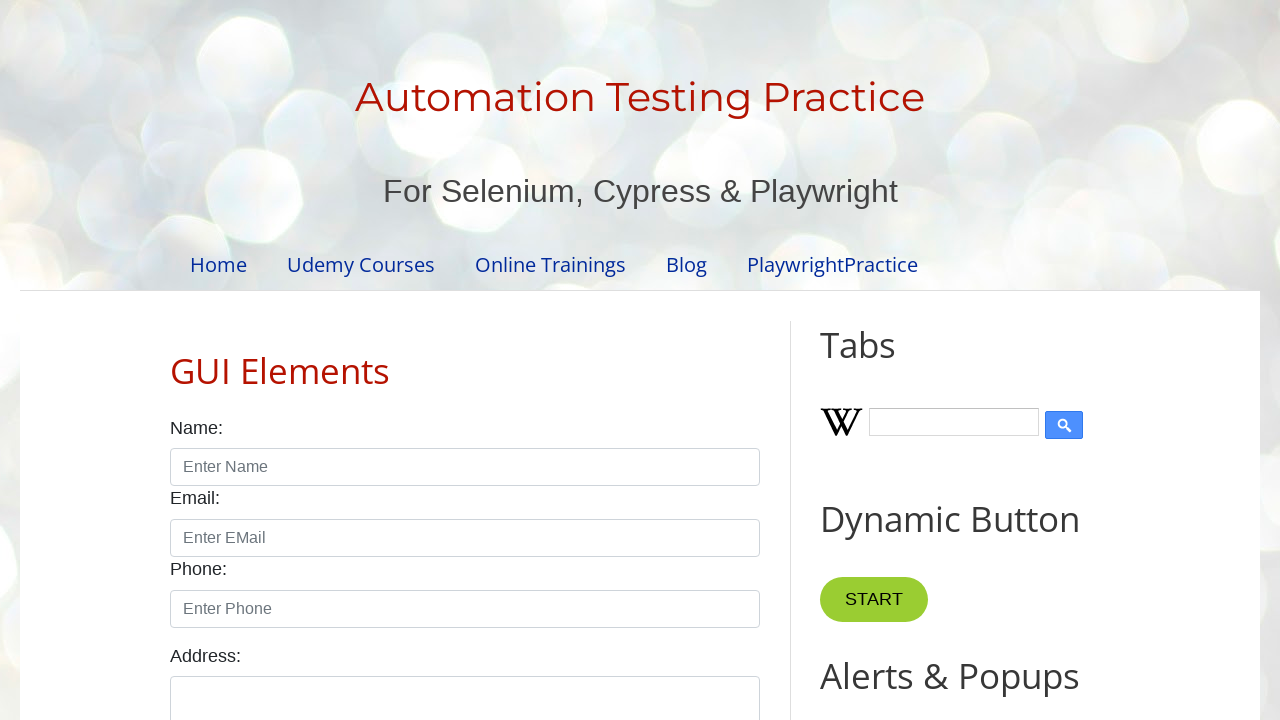

Dragged element from source location to target droppable area at (1015, 386)
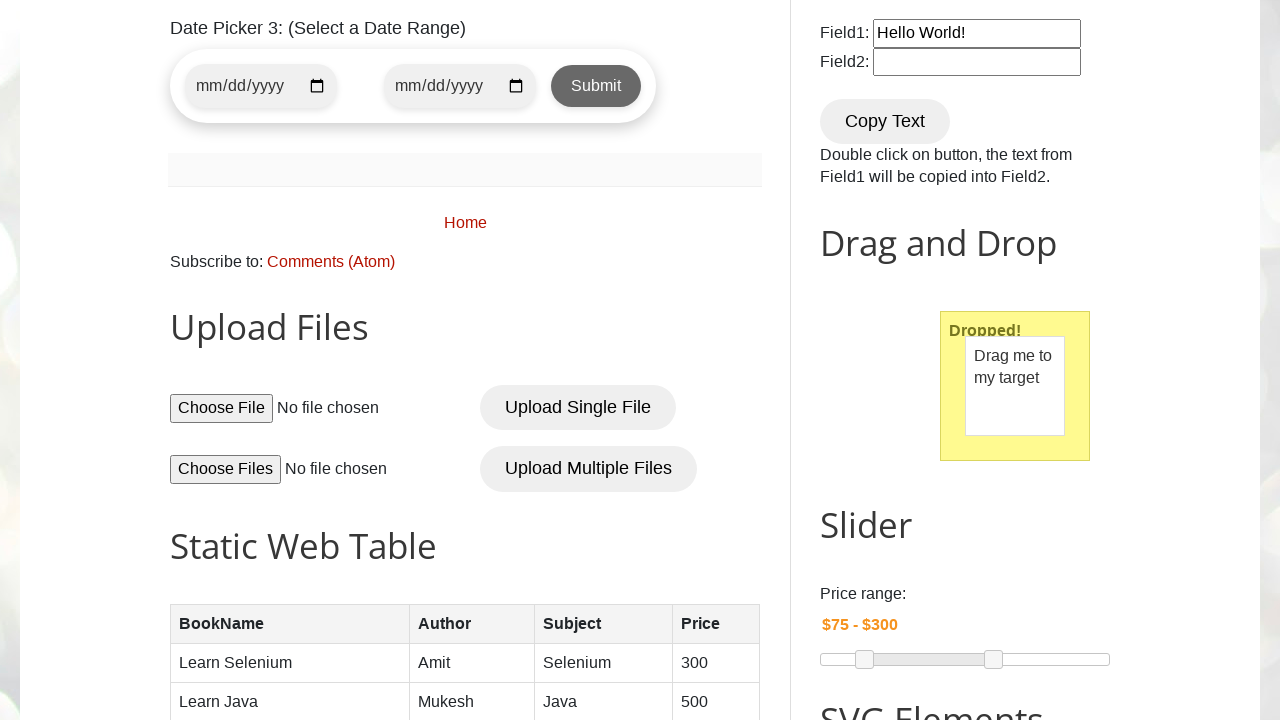

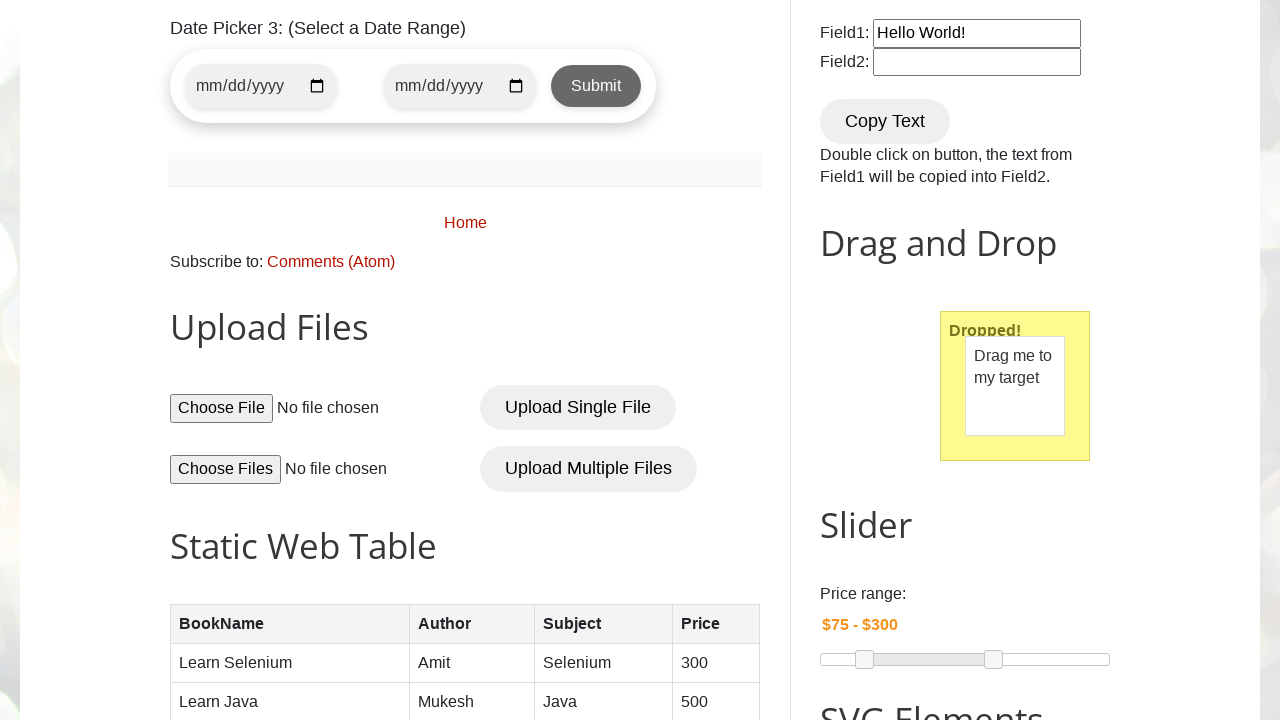